Tests various alert handling scenarios including simple alerts, confirmation dialogs, prompt alerts, and non-modal sweet alerts on the Leafground practice page

Starting URL: https://leafground.com/alert.xhtml

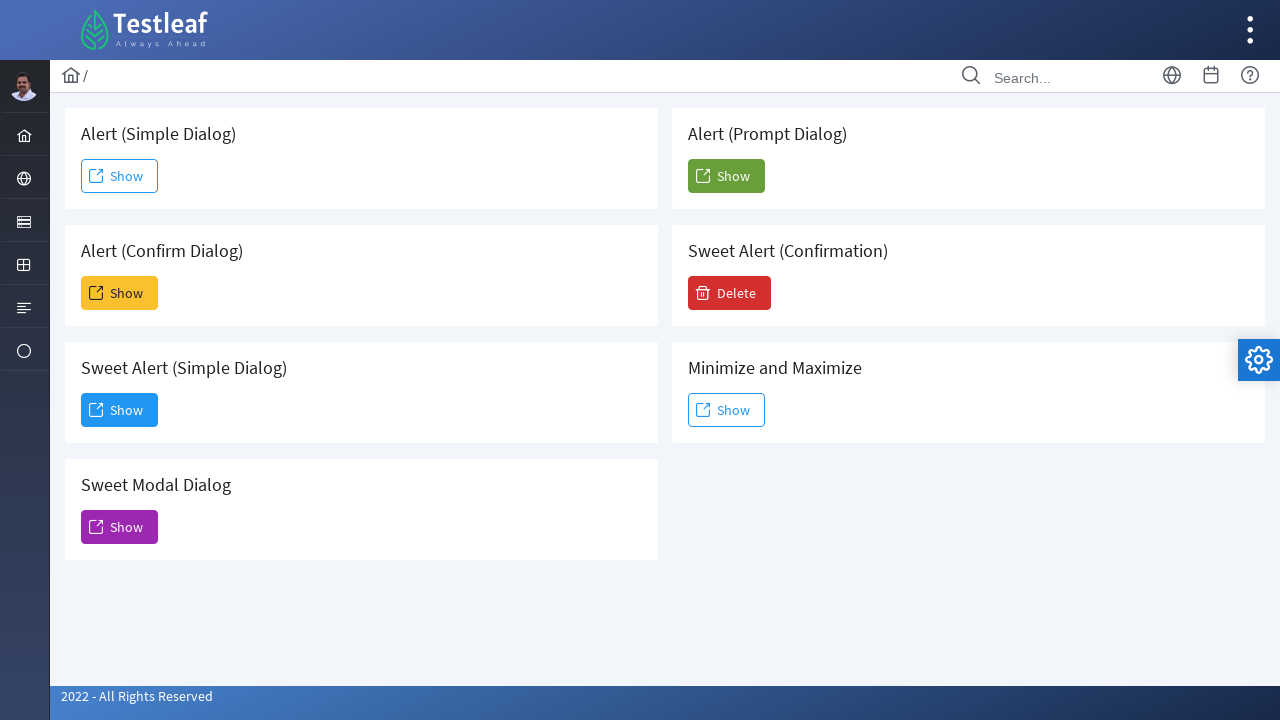

Clicked 'Show' button for simple alert at (120, 176) on xpath=//span[text()='Show']
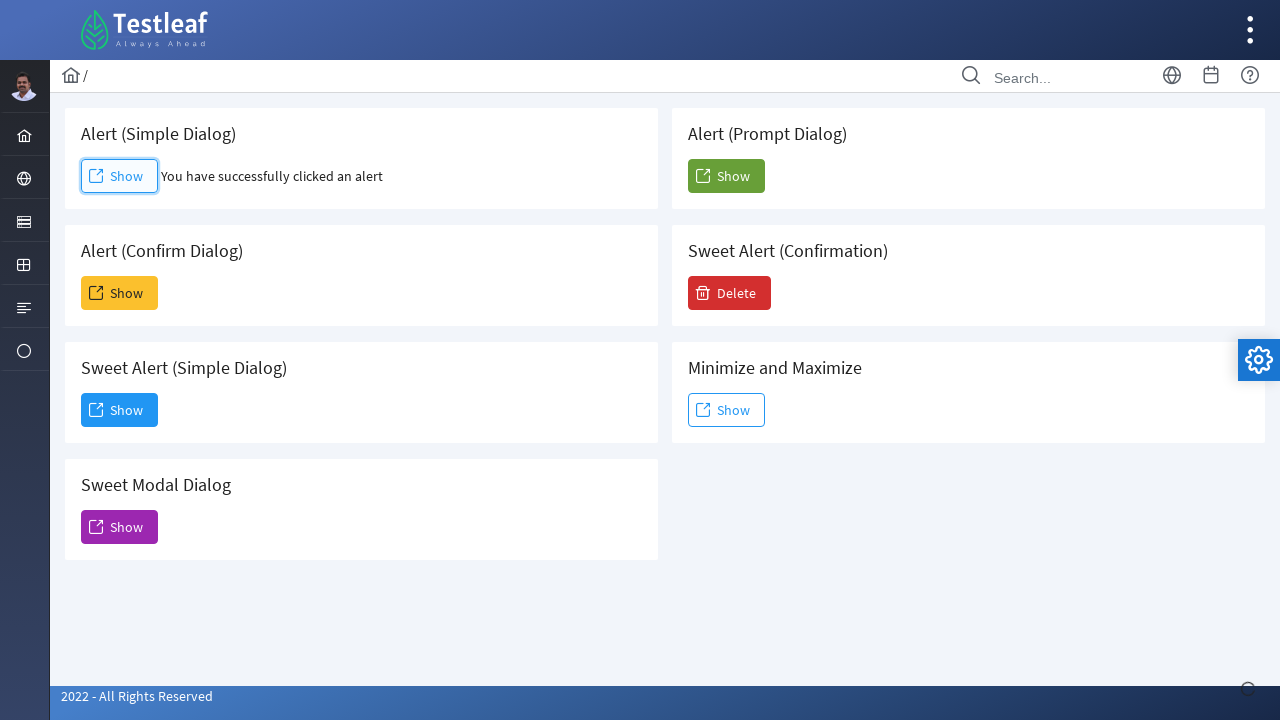

Set up dialog handler to accept simple alert
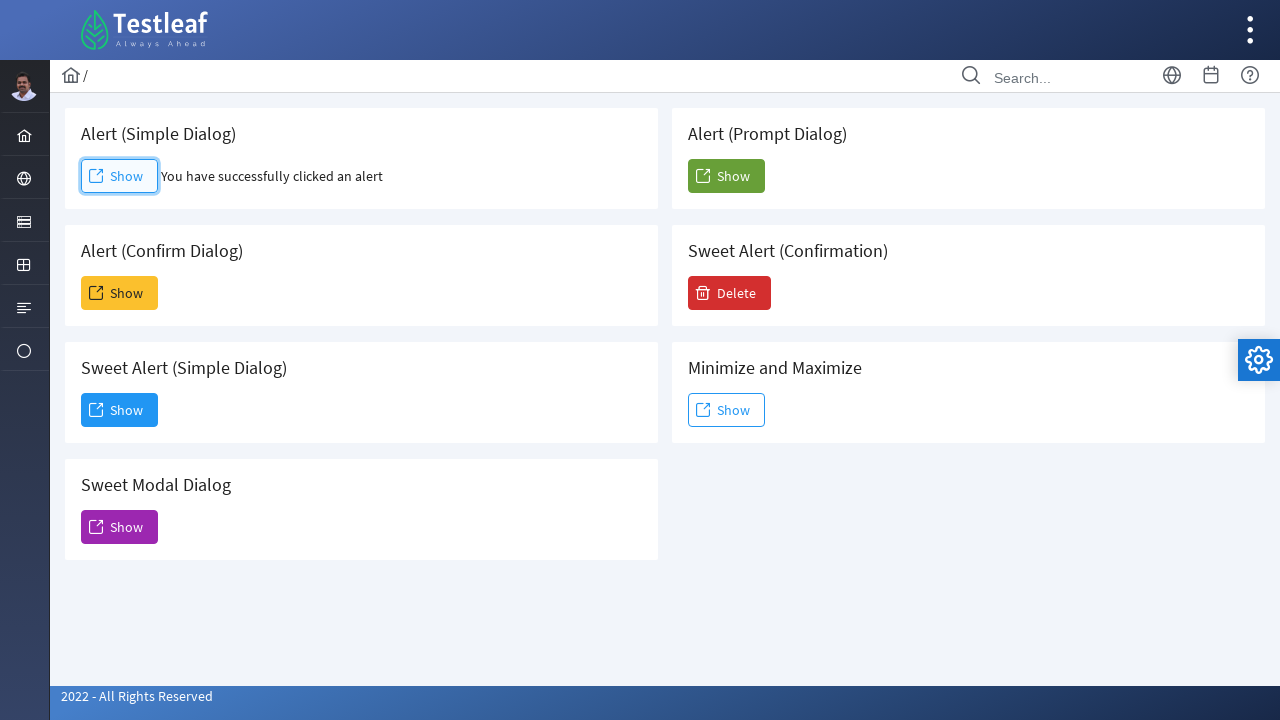

Waited 500ms for simple alert to be handled
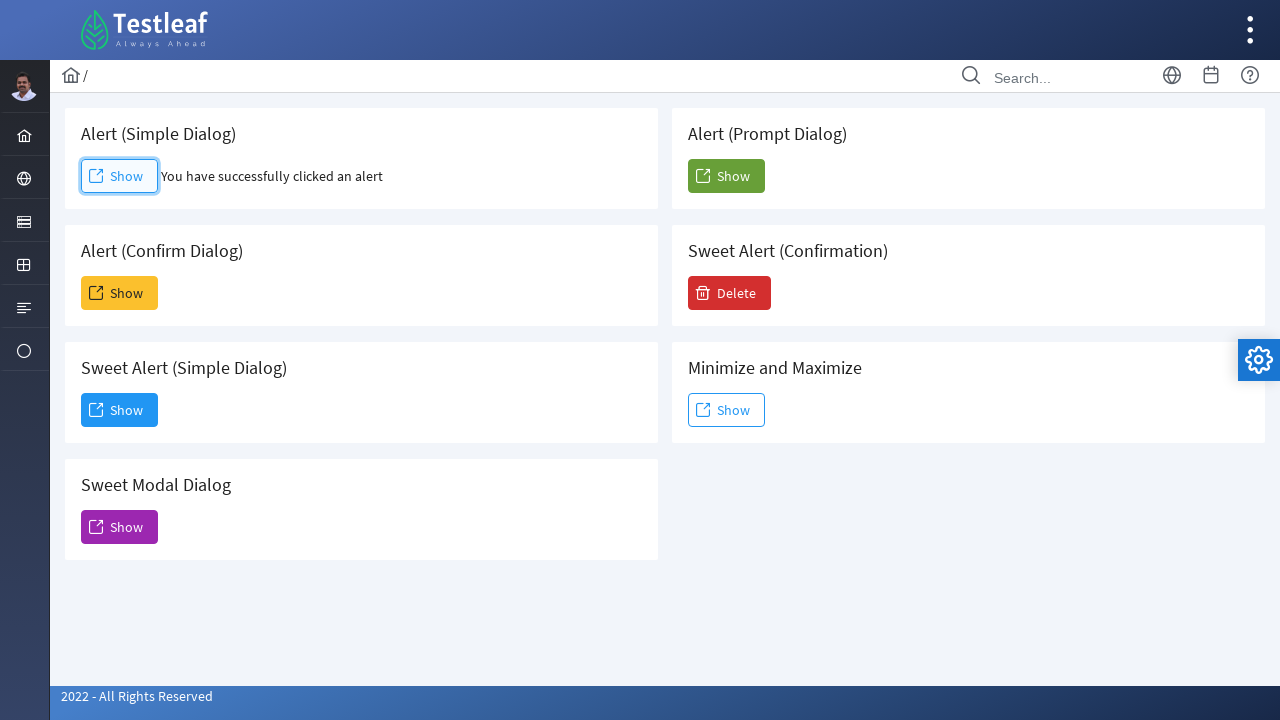

Clicked 'Show' button for confirmation alert at (120, 293) on xpath=(//span[text()='Show'])[2]
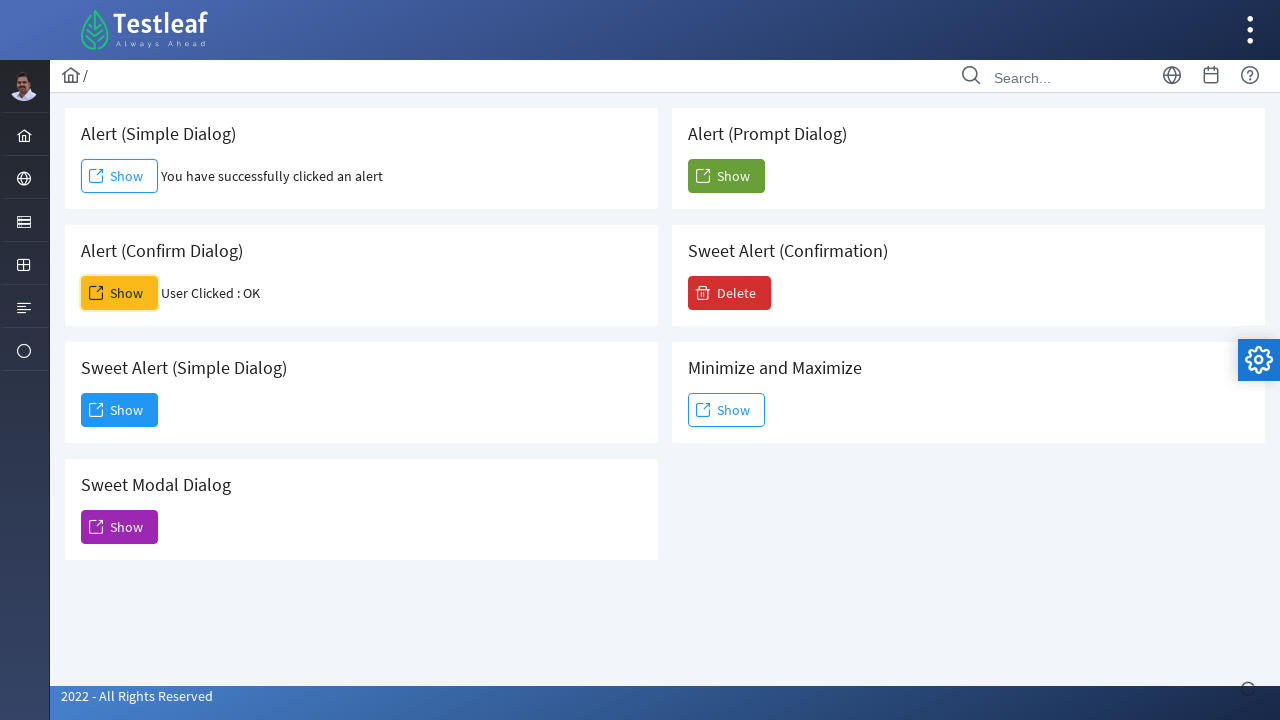

Set up dialog handler to dismiss confirmation alert
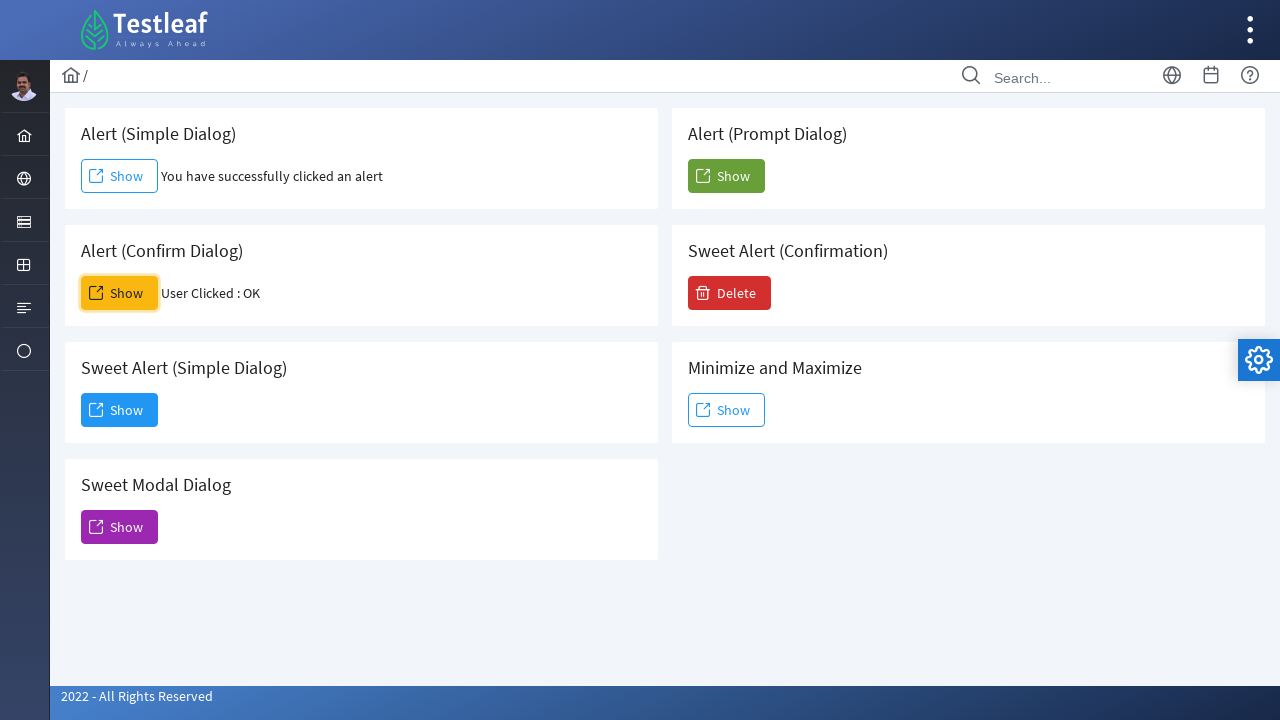

Waited 500ms for confirmation alert to be dismissed
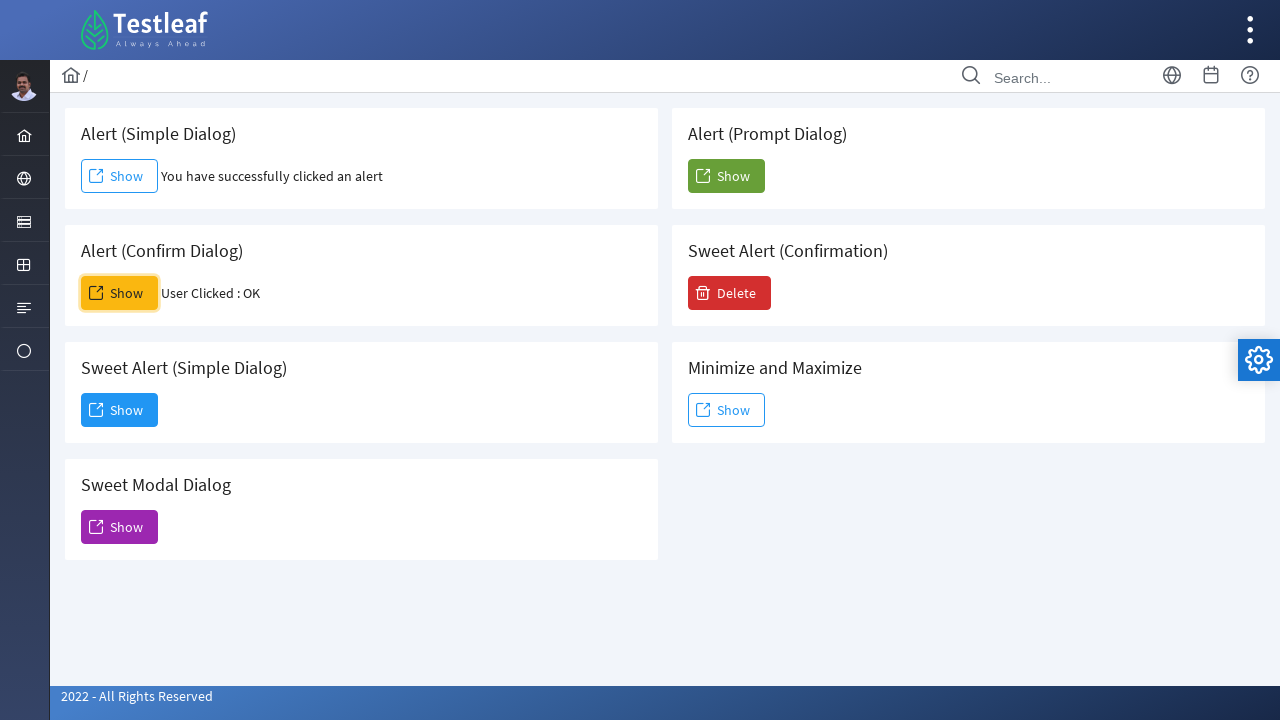

Clicked 'Show' button for prompt alert at (726, 176) on xpath=//h5[text()=' Alert (Prompt Dialog)']/following::span[text()='Show']
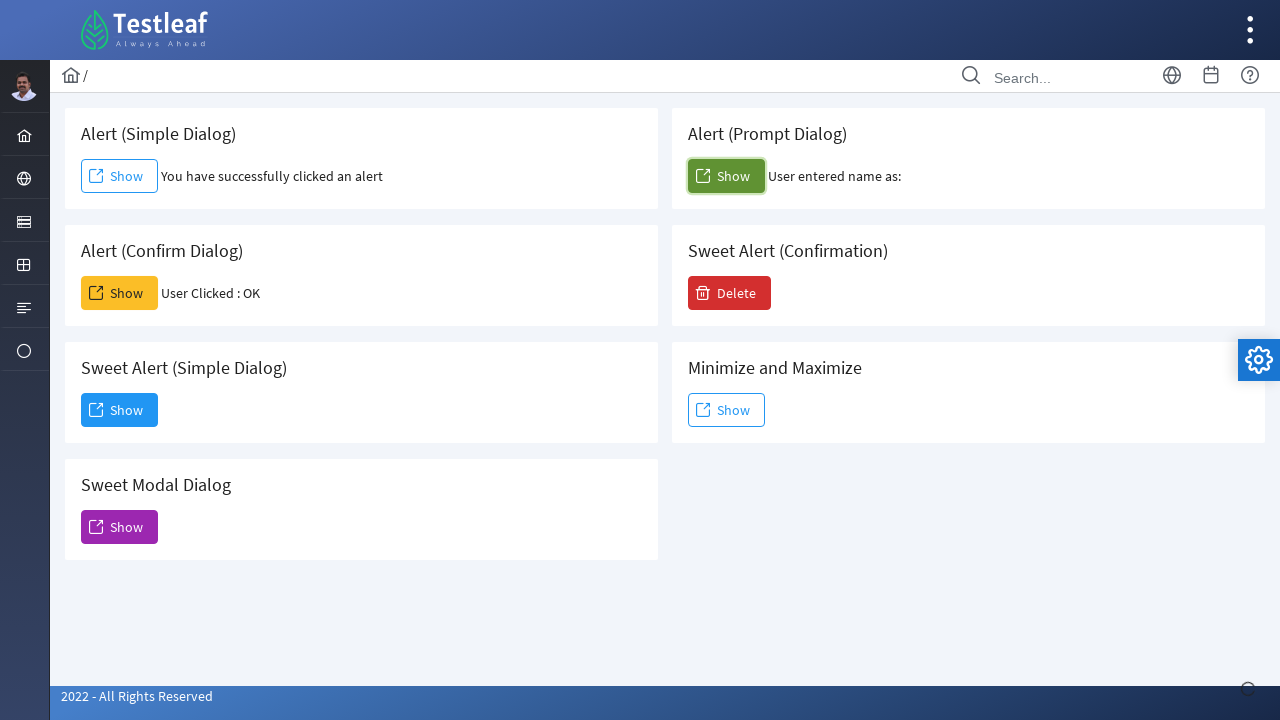

Set up dialog handler to accept prompt alert with text 'Gokul'
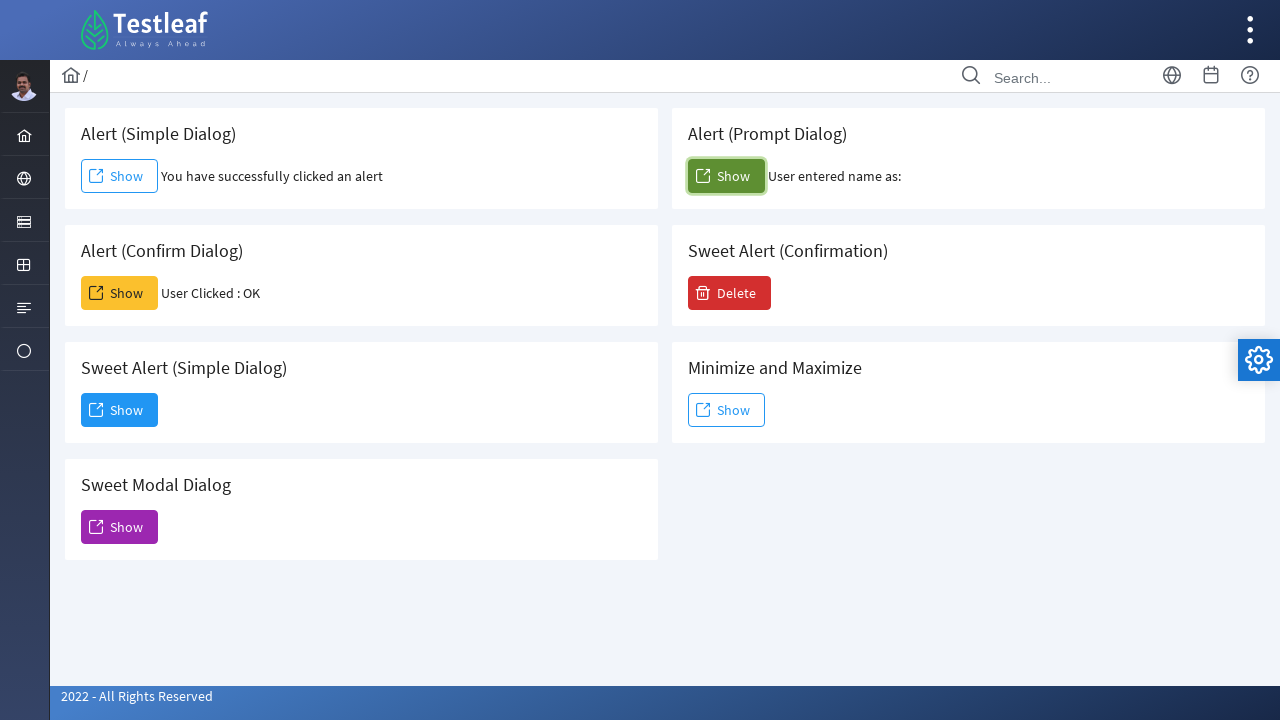

Waited 500ms for prompt alert to be handled
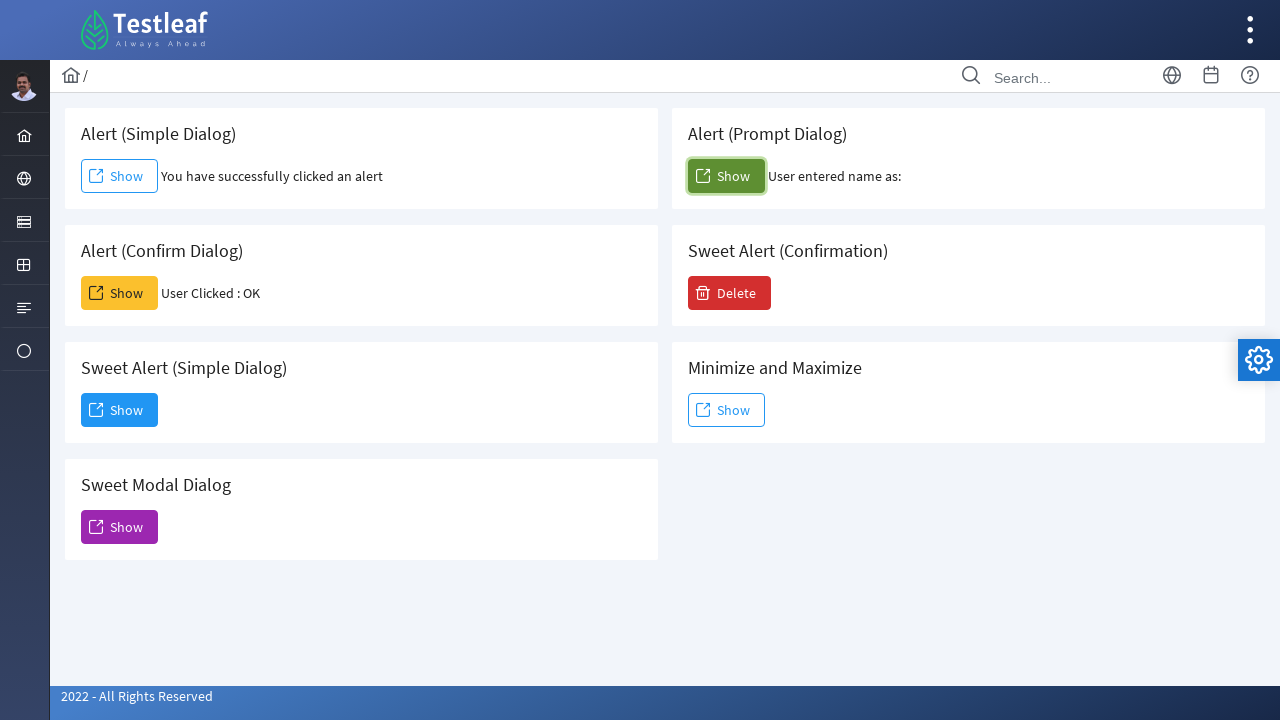

Clicked 'Show' button for Sweet Alert dialog at (120, 410) on xpath=//h5[text()='Sweet Alert (Simple Dialog)']/following-sibling::button/span[
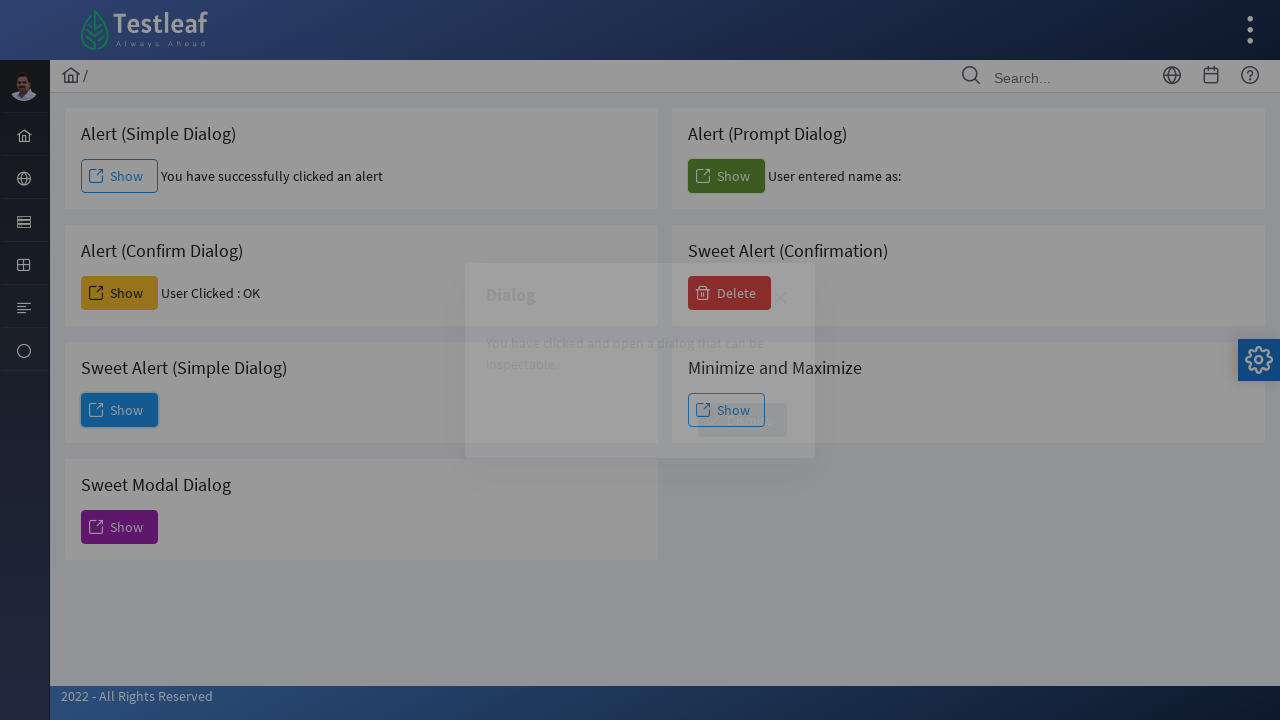

Waited 2000ms for Sweet Alert to appear
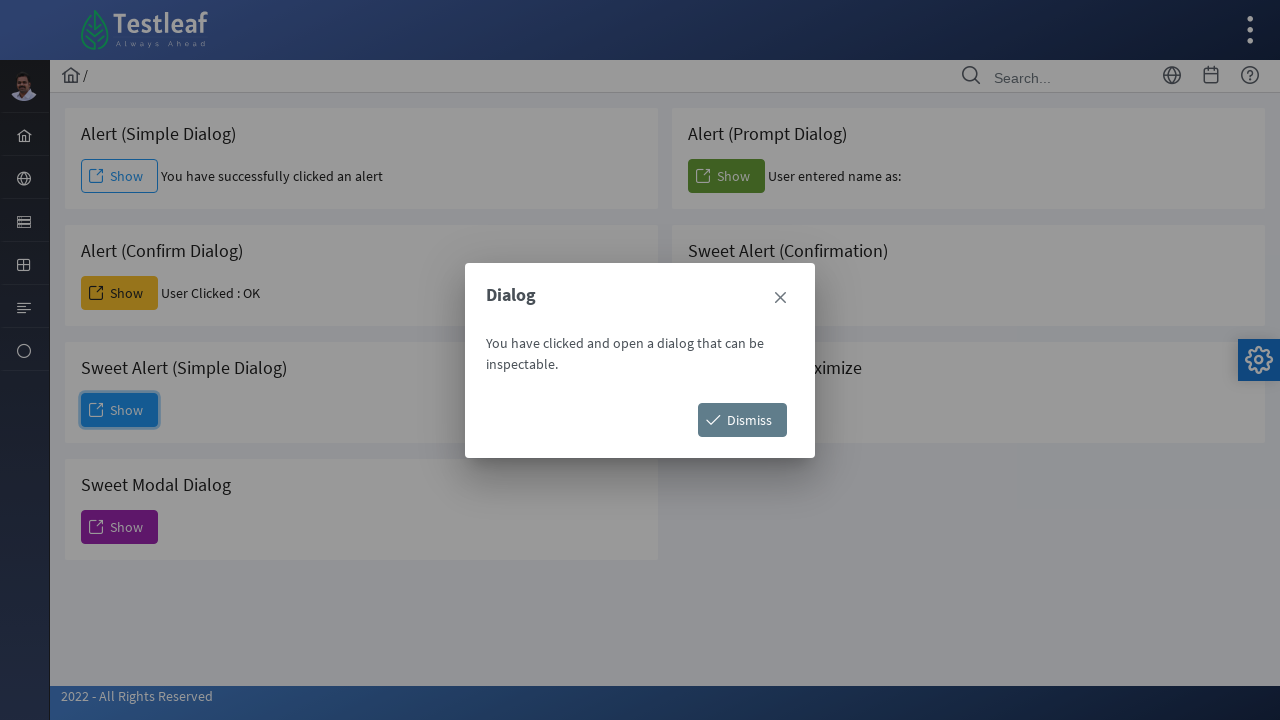

Clicked 'Dismiss' button on Sweet Alert at (742, 420) on xpath=//span[text()='Dismiss']
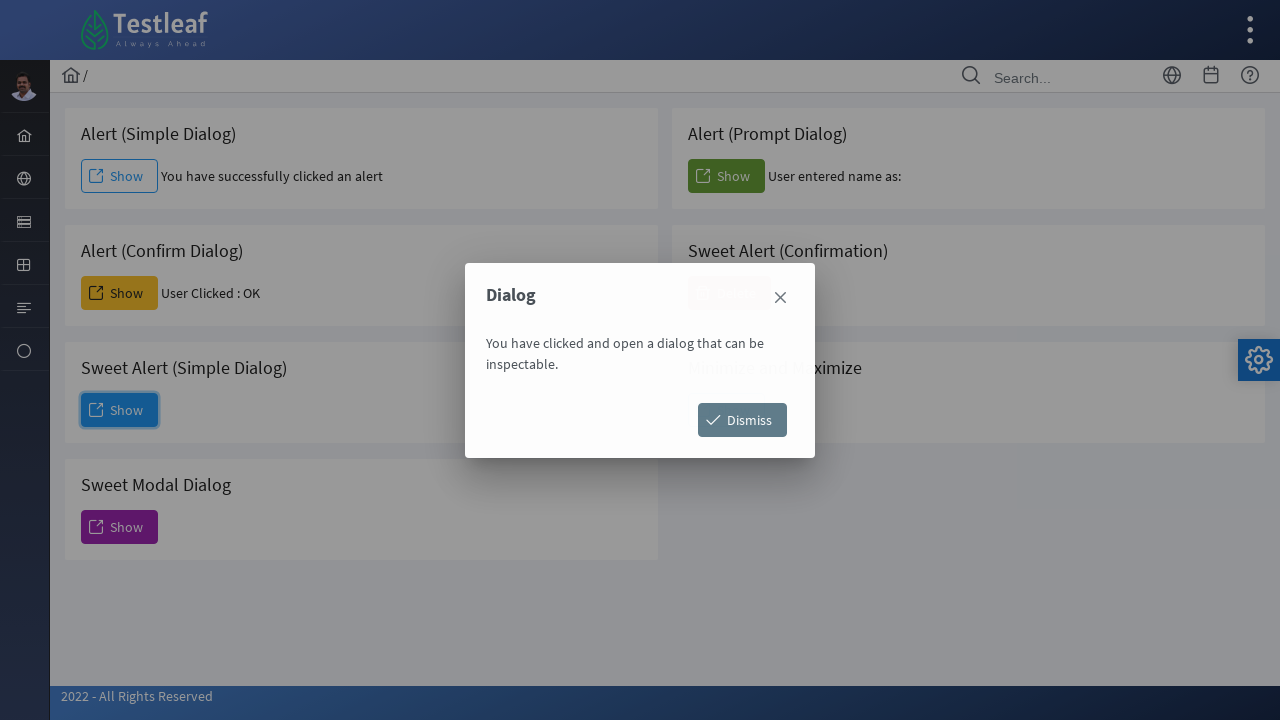

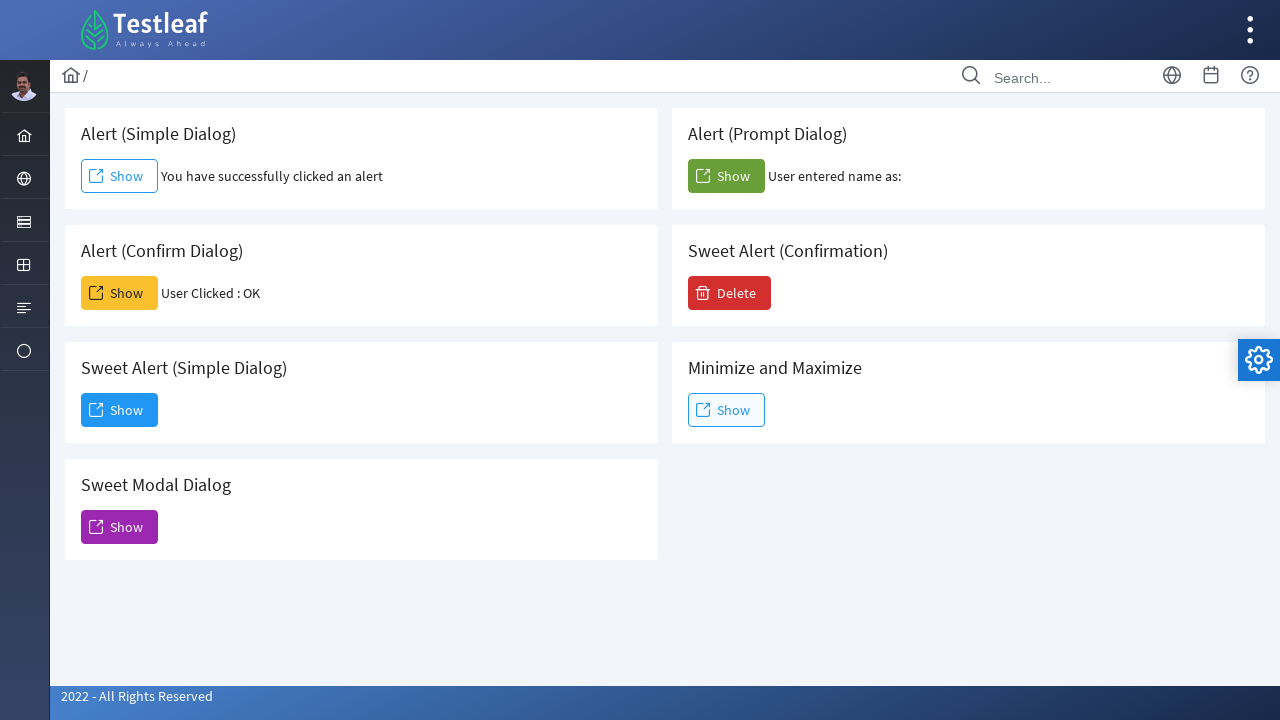